Tests FAQ accordion by clicking on the fifth question and verifying the answer appears

Starting URL: https://qa-scooter.praktikum-services.ru/

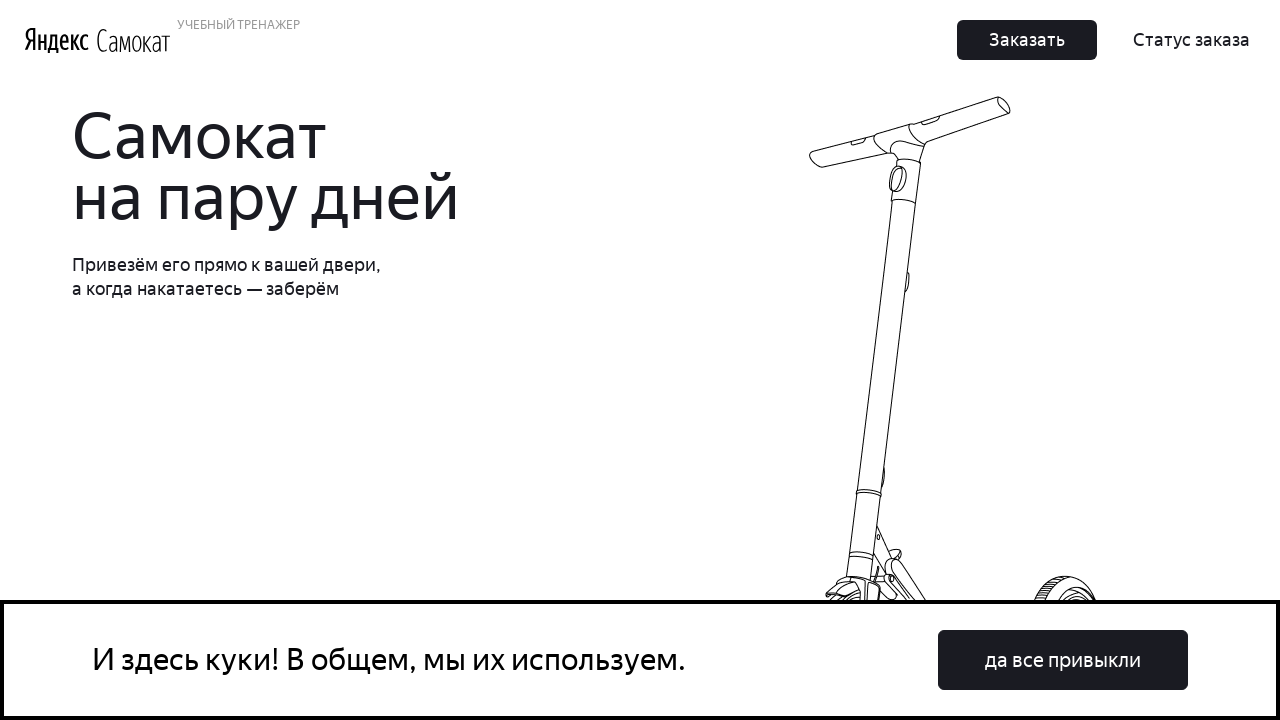

Clicked on the fifth FAQ question at (967, 360) on xpath=//*[@id='root']/div/div/div[5]/div[2]/div/div[5]/div[1]
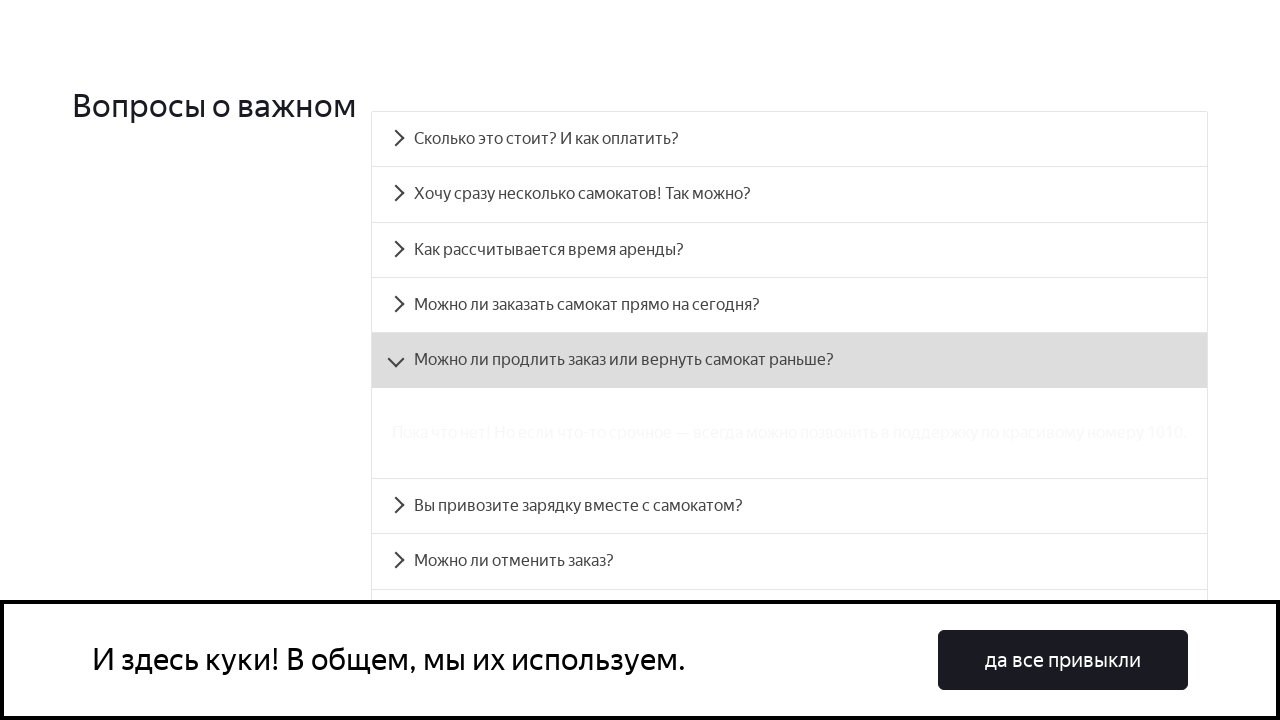

Answer text 'Пока что нет!' appeared, confirming fifth question accordion expanded
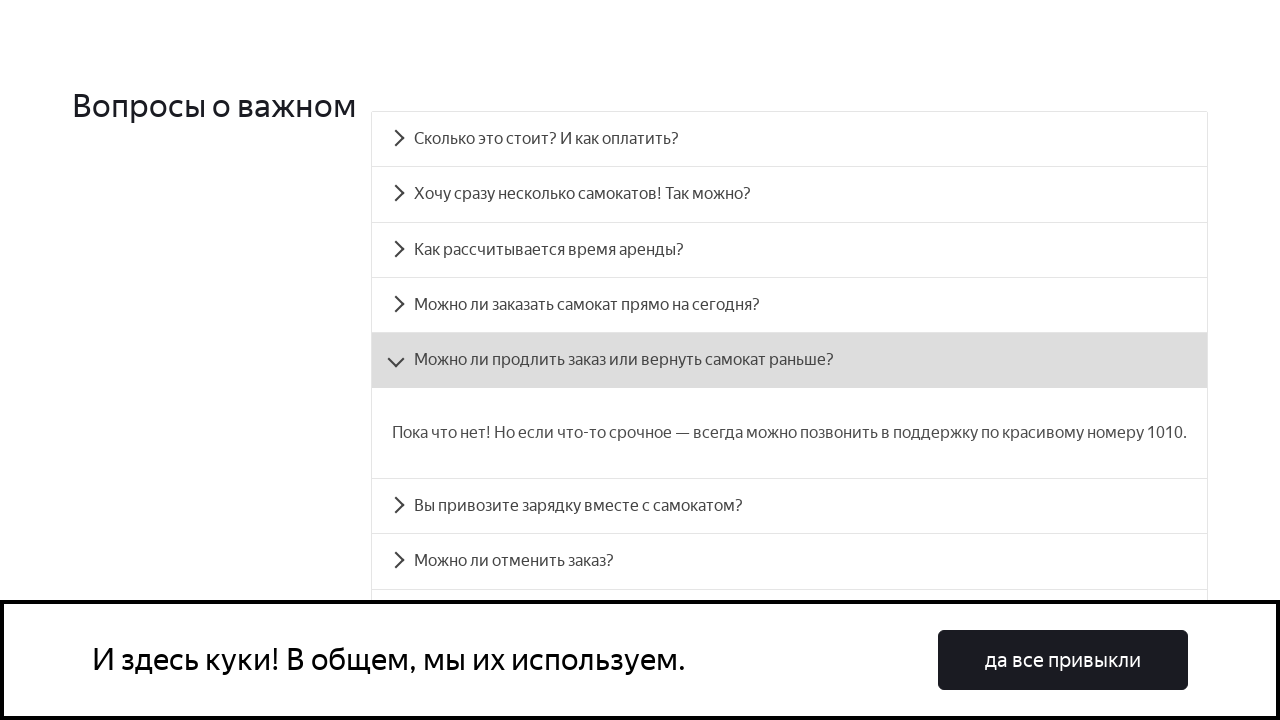

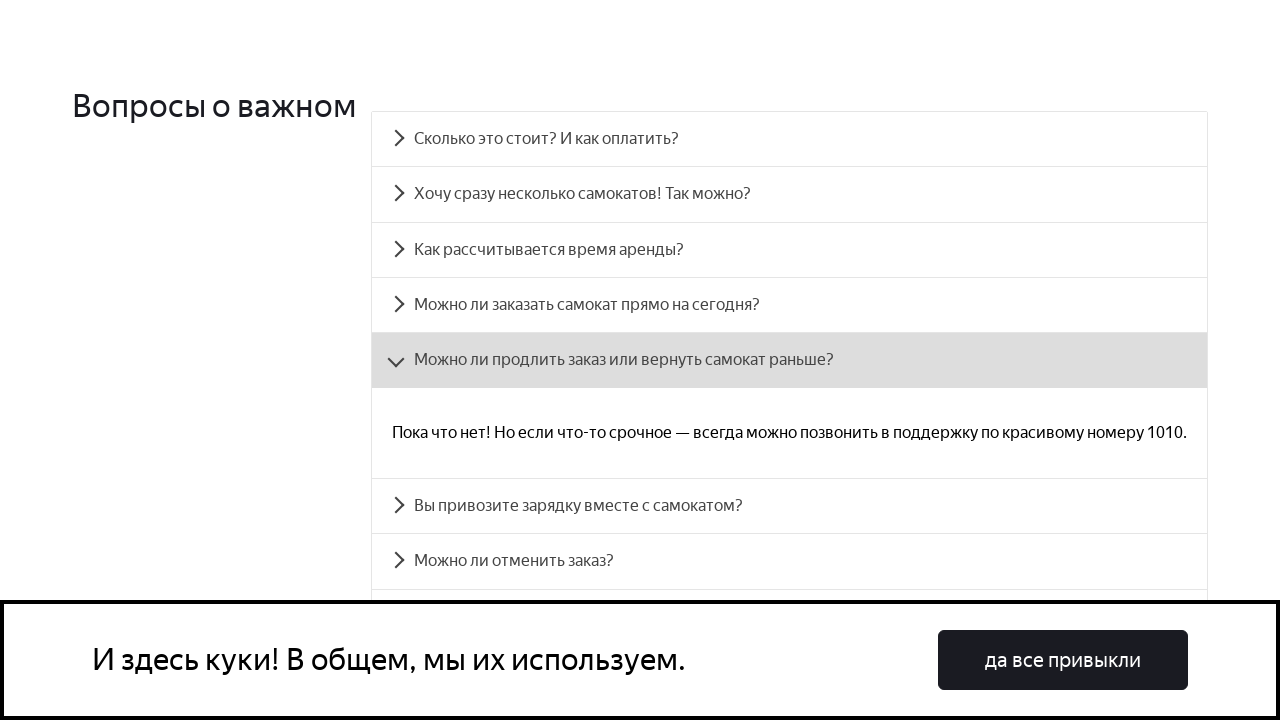